Tests alert handling functionality by triggering a timer-based alert and accepting it after it appears

Starting URL: https://demoqa.com/alerts

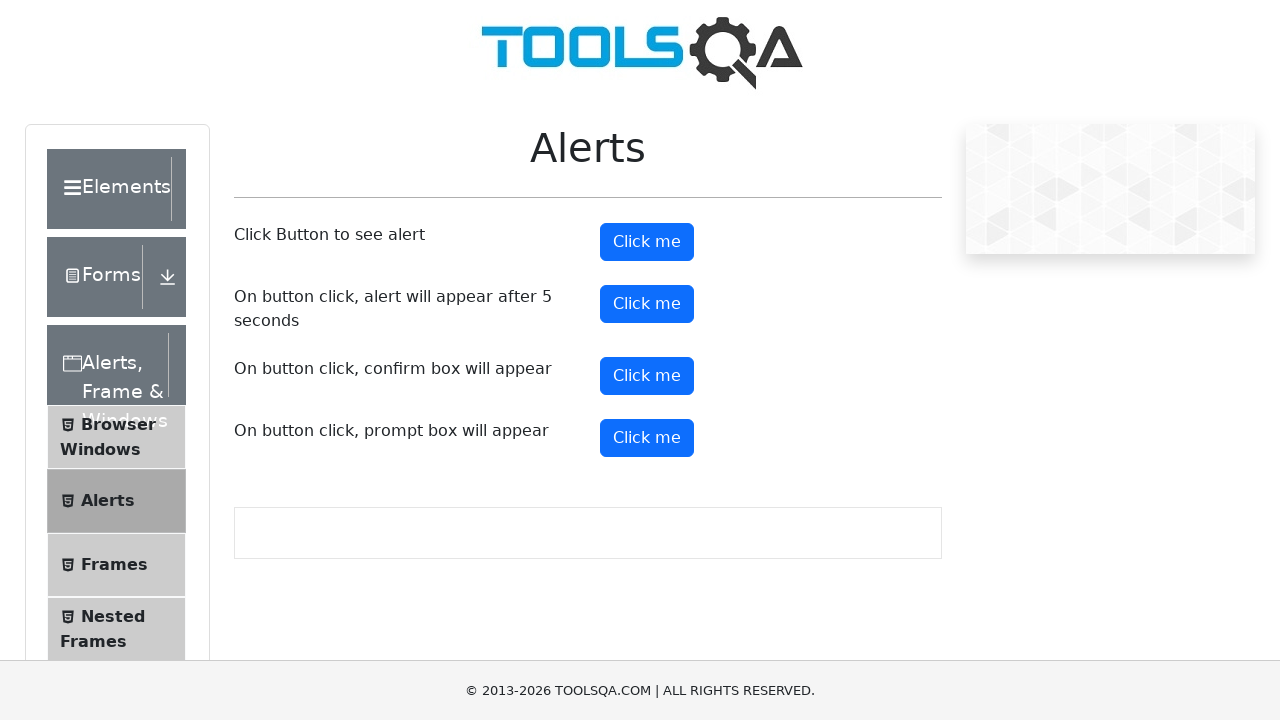

Clicked button to trigger timer-based alert at (647, 304) on button#timerAlertButton
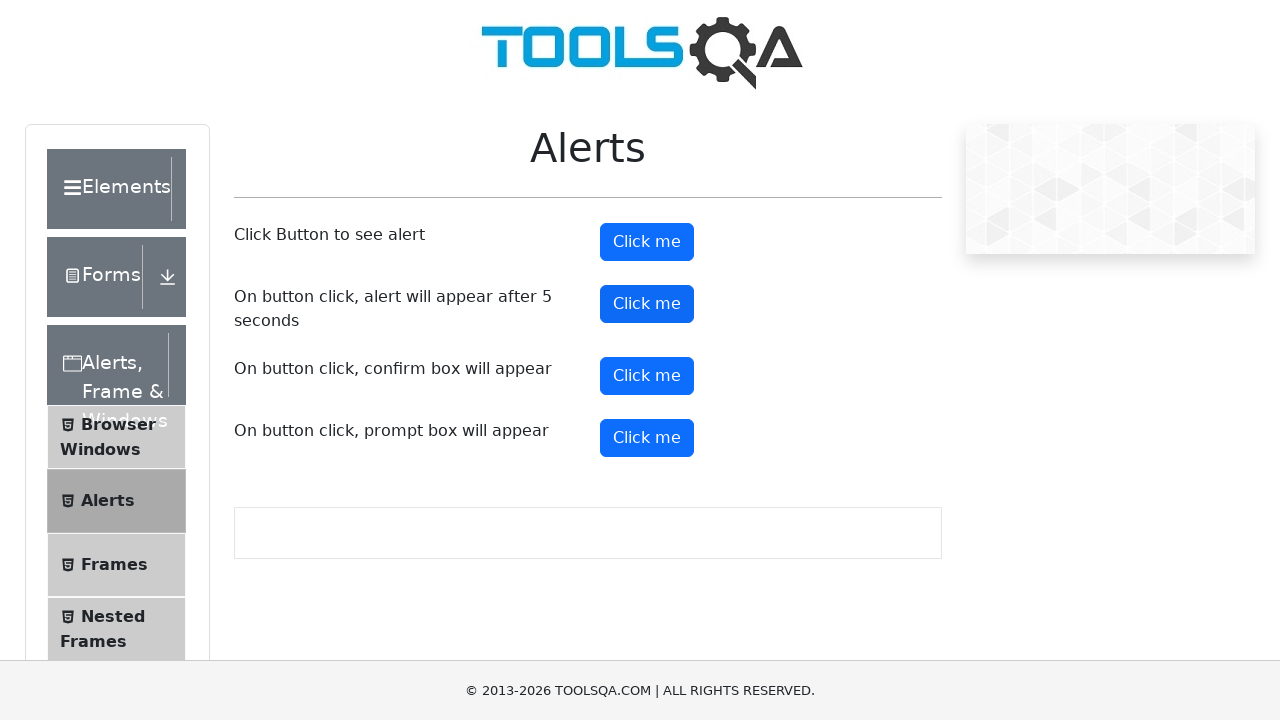

Waited 5.5 seconds for alert to appear
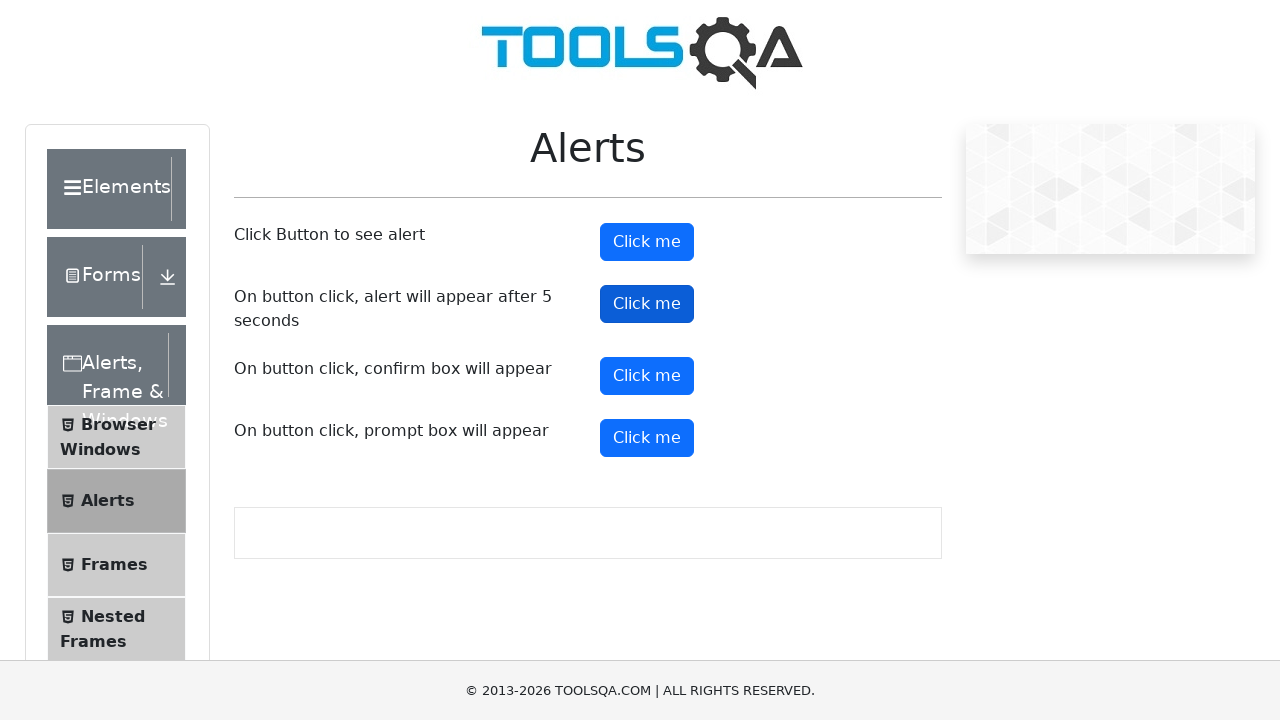

Set up dialog handler to accept alert
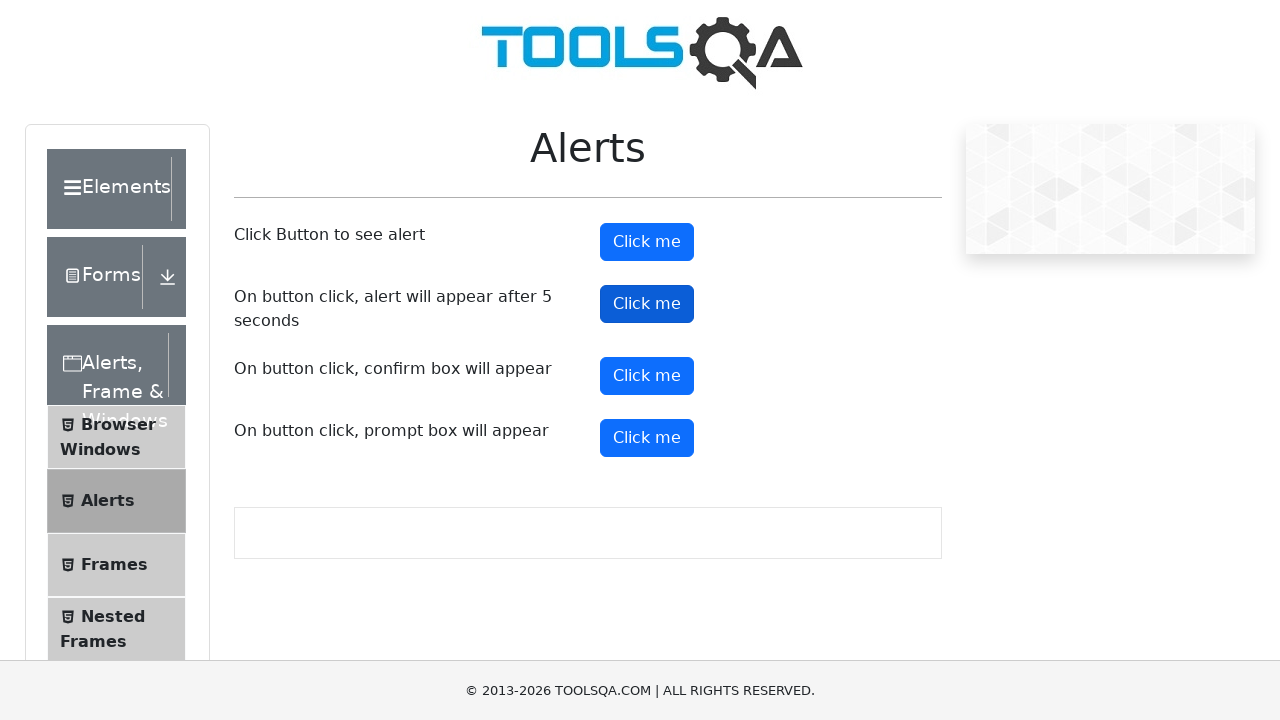

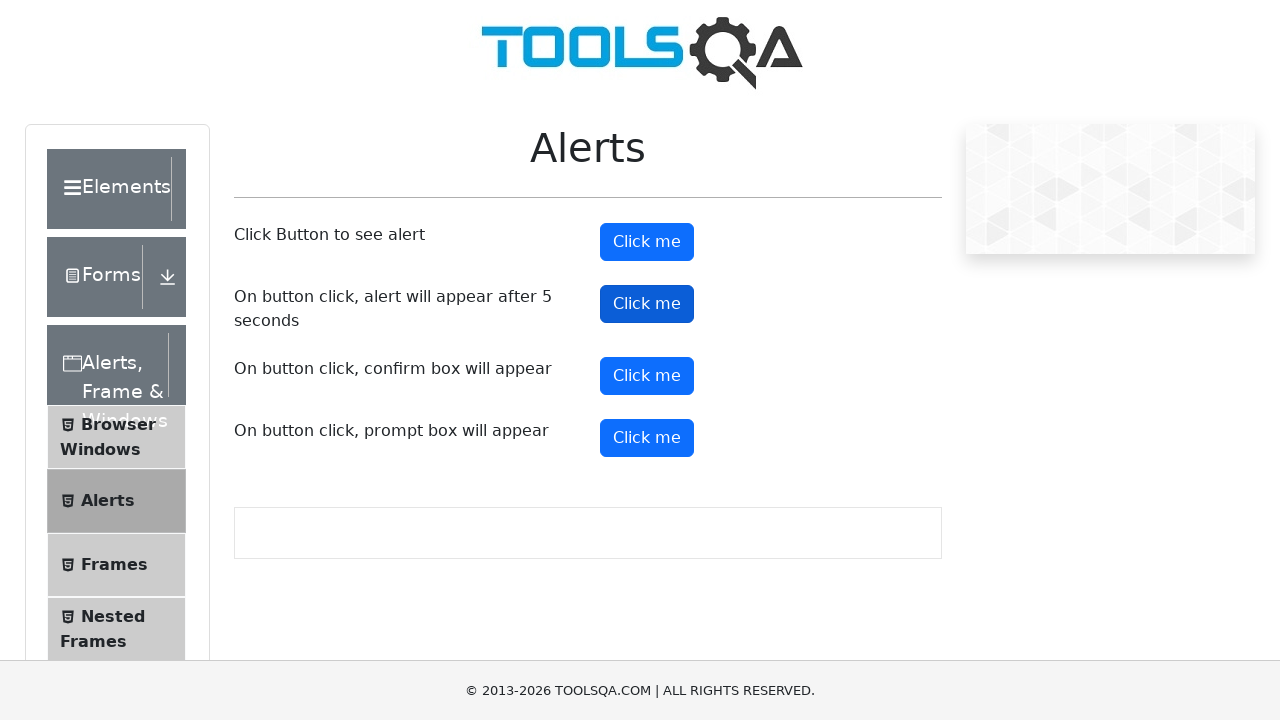